Navigates to DemoBlaze e-commerce demo site and clicks on the Notebooks category to filter products

Starting URL: https://www.demoblaze.com/index.html

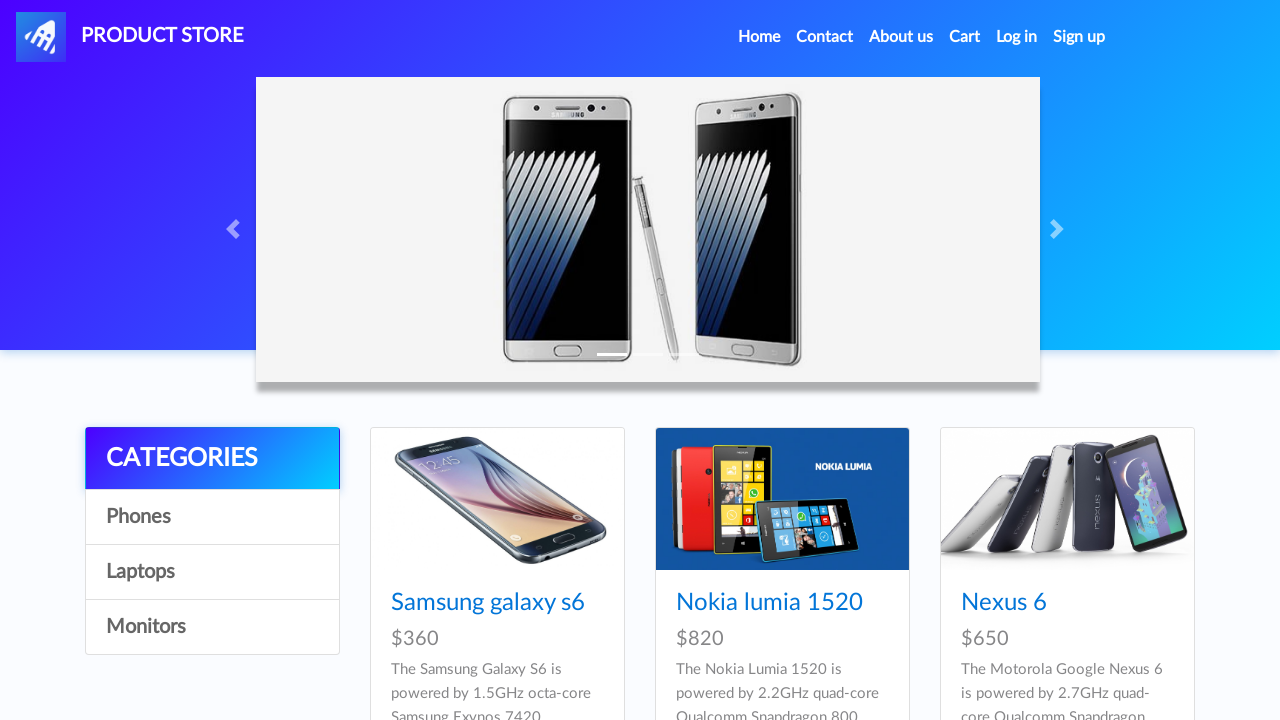

Navigated to DemoBlaze e-commerce demo site
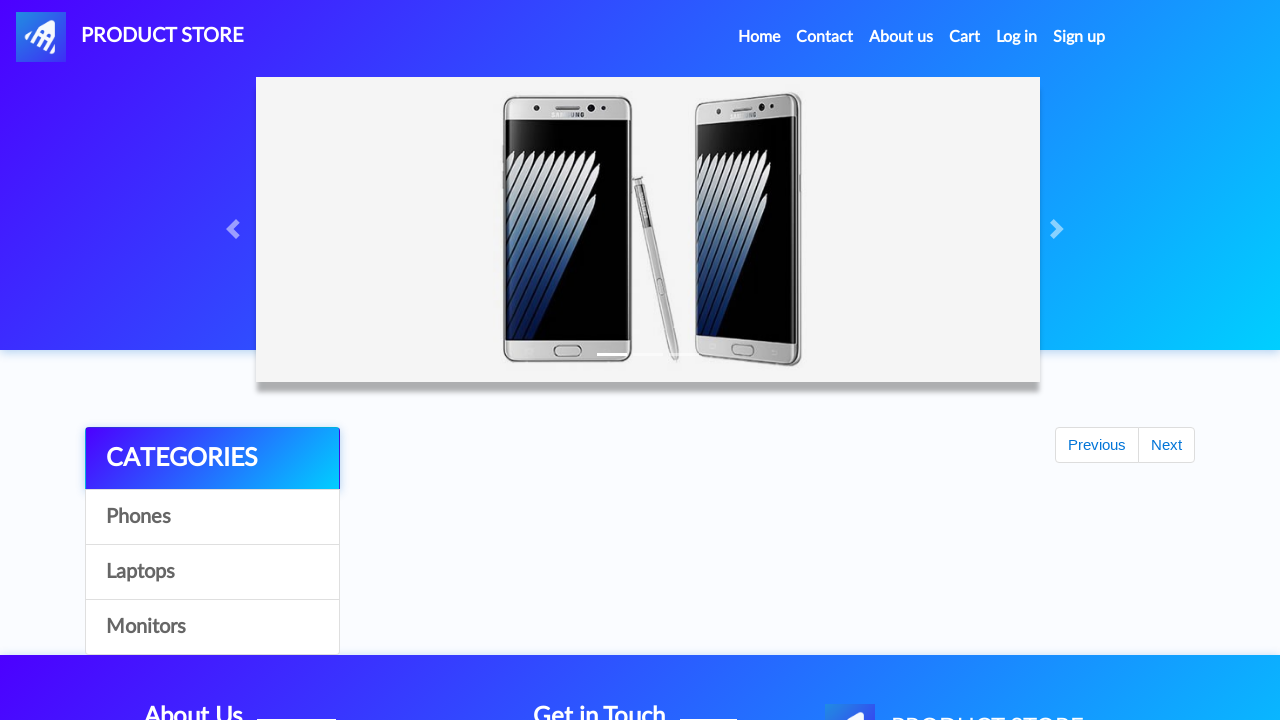

Page loaded completely (networkidle state reached)
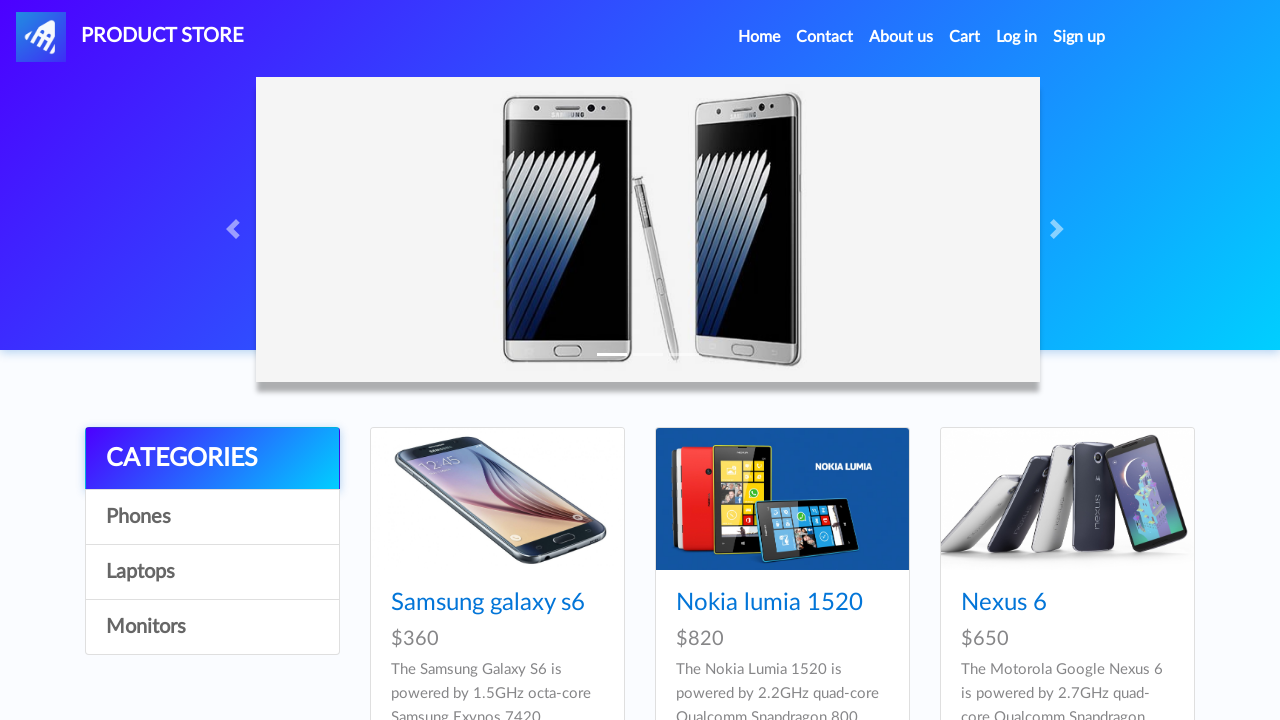

Clicked on the Notebooks category to filter products at (212, 572) on a[onclick="byCat('notebook')"]
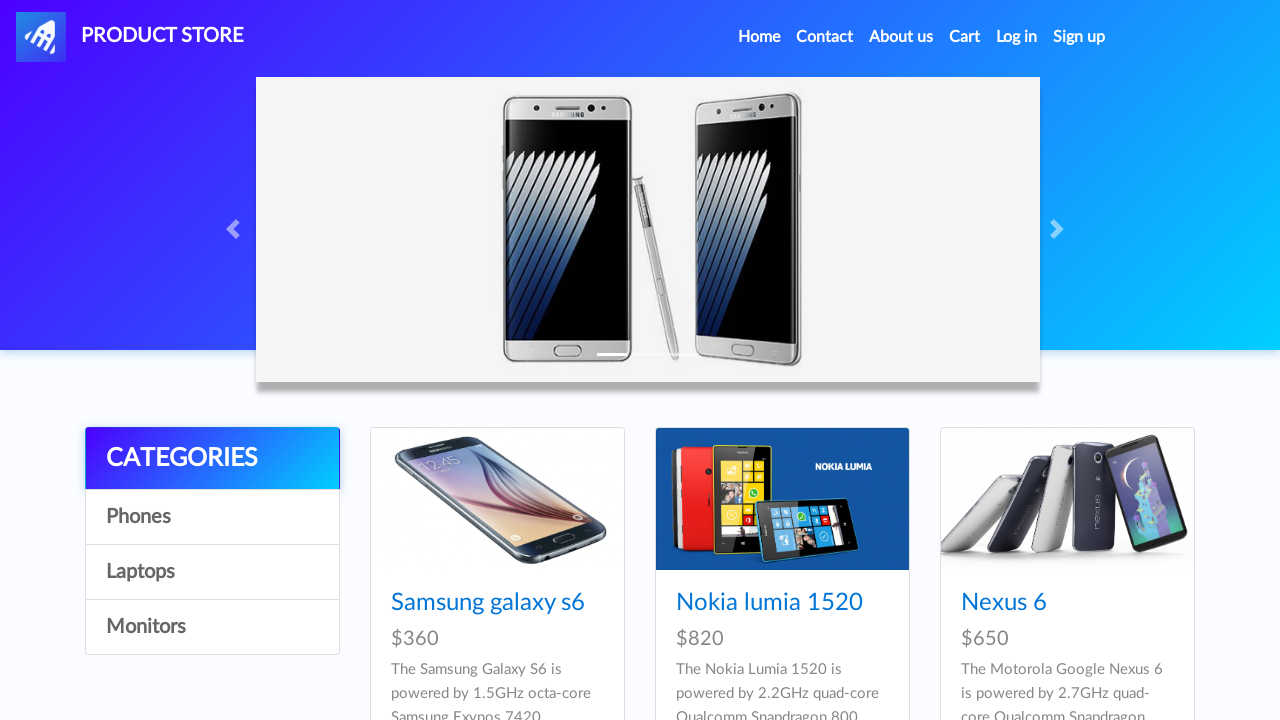

Waited for category filter to be applied
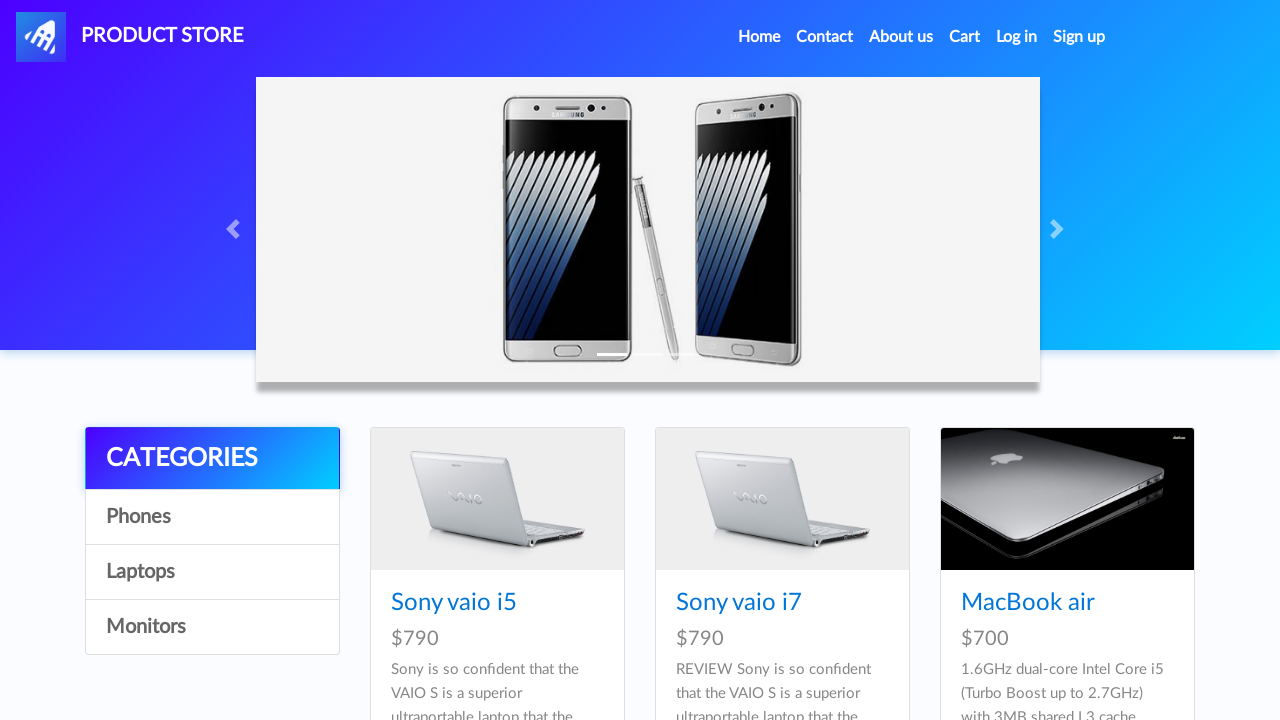

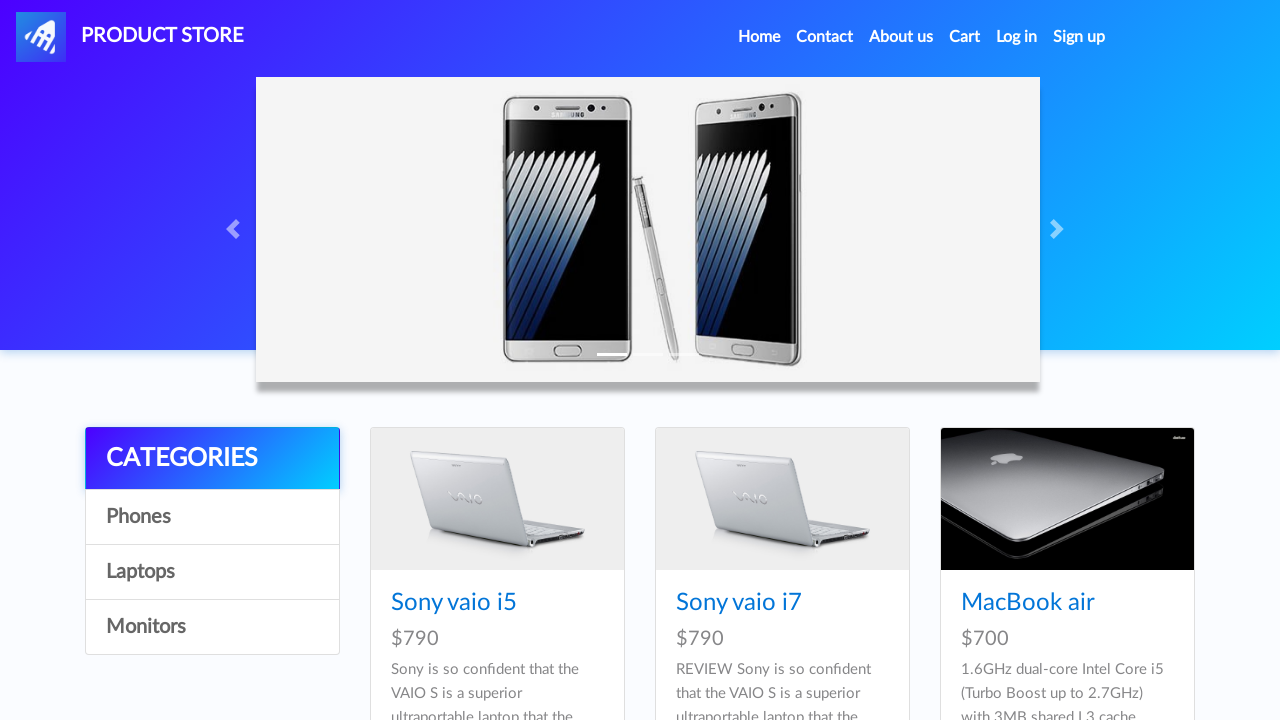